Tests adding two todo items and clicking on one to verify interaction with todo list

Starting URL: https://todomvc.com/examples/angular/dist/browser/#/all

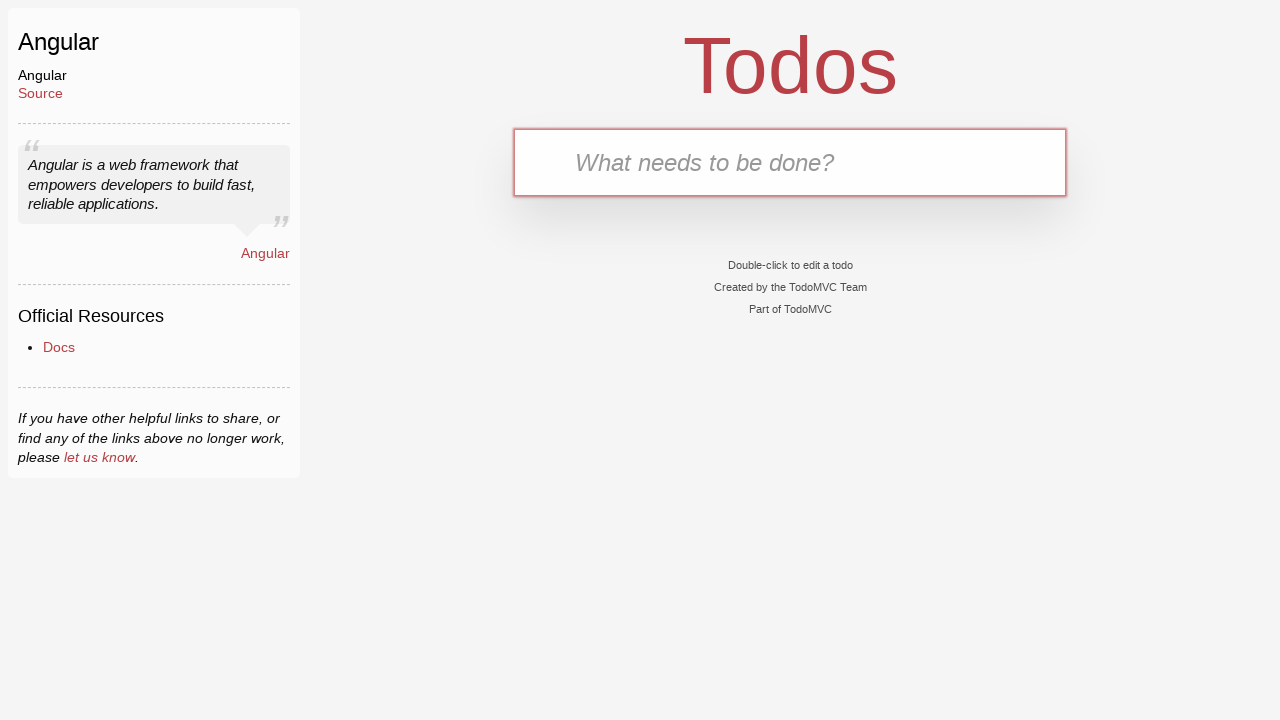

Located the todo input field
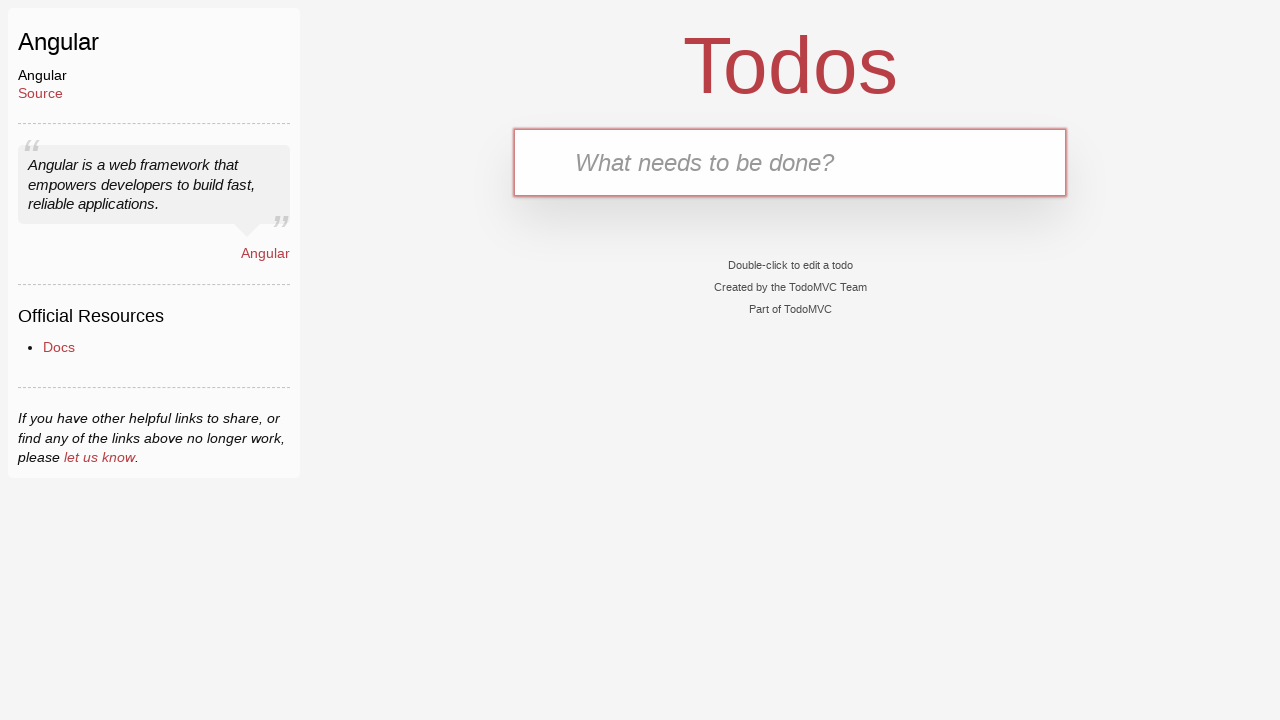

Filled input field with first todo 'Drink water every hour' on input[placeholder='What needs to be done?']
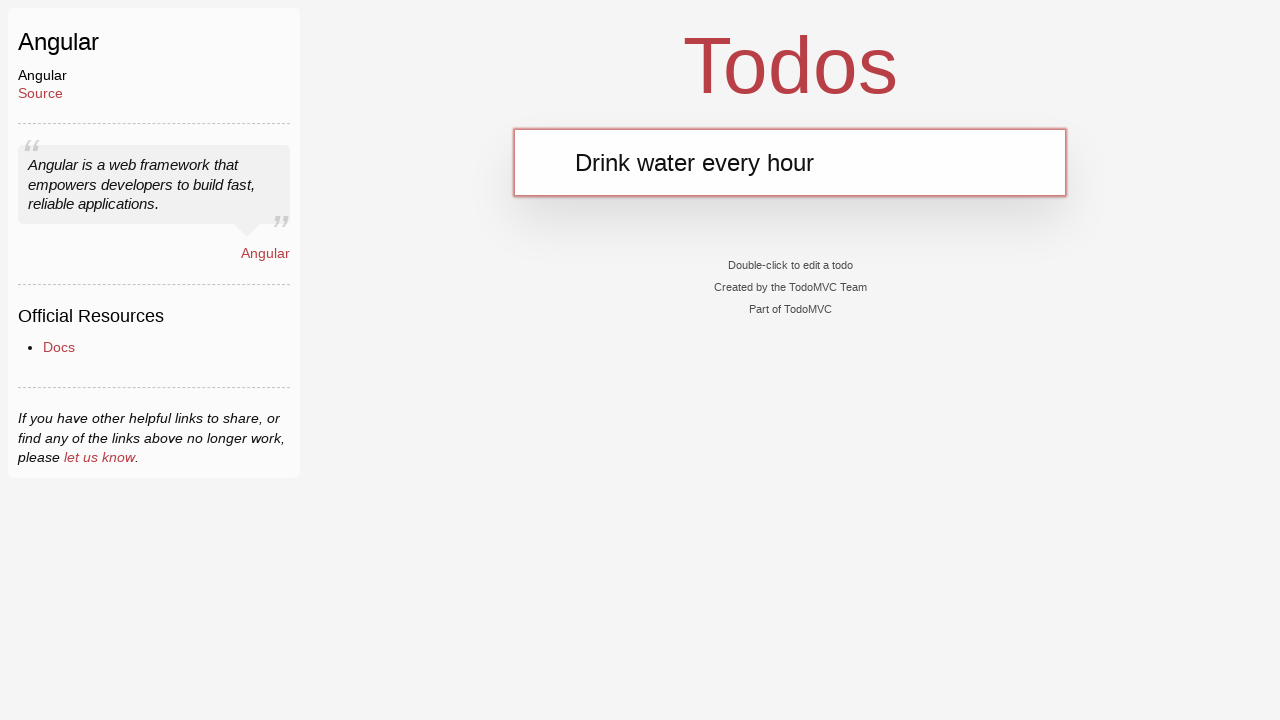

Pressed Enter to add first todo item on input[placeholder='What needs to be done?']
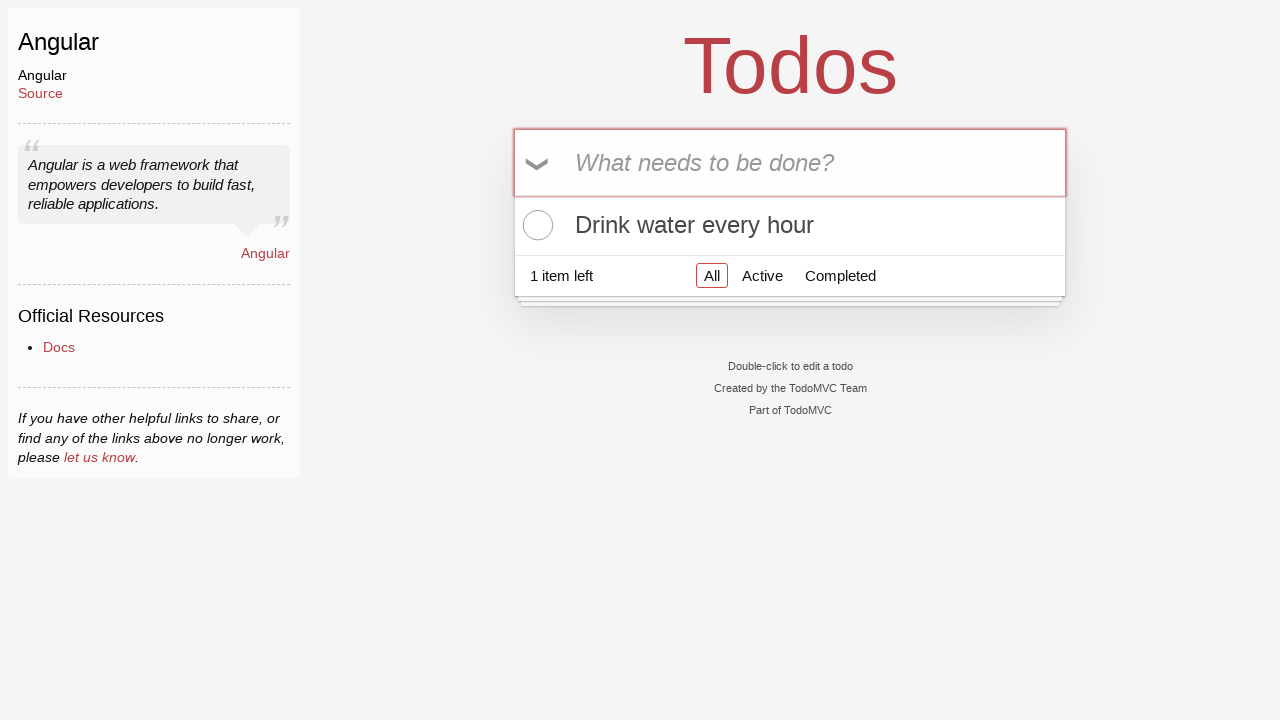

Filled input field with second todo 'This is a reminder' on input[placeholder='What needs to be done?']
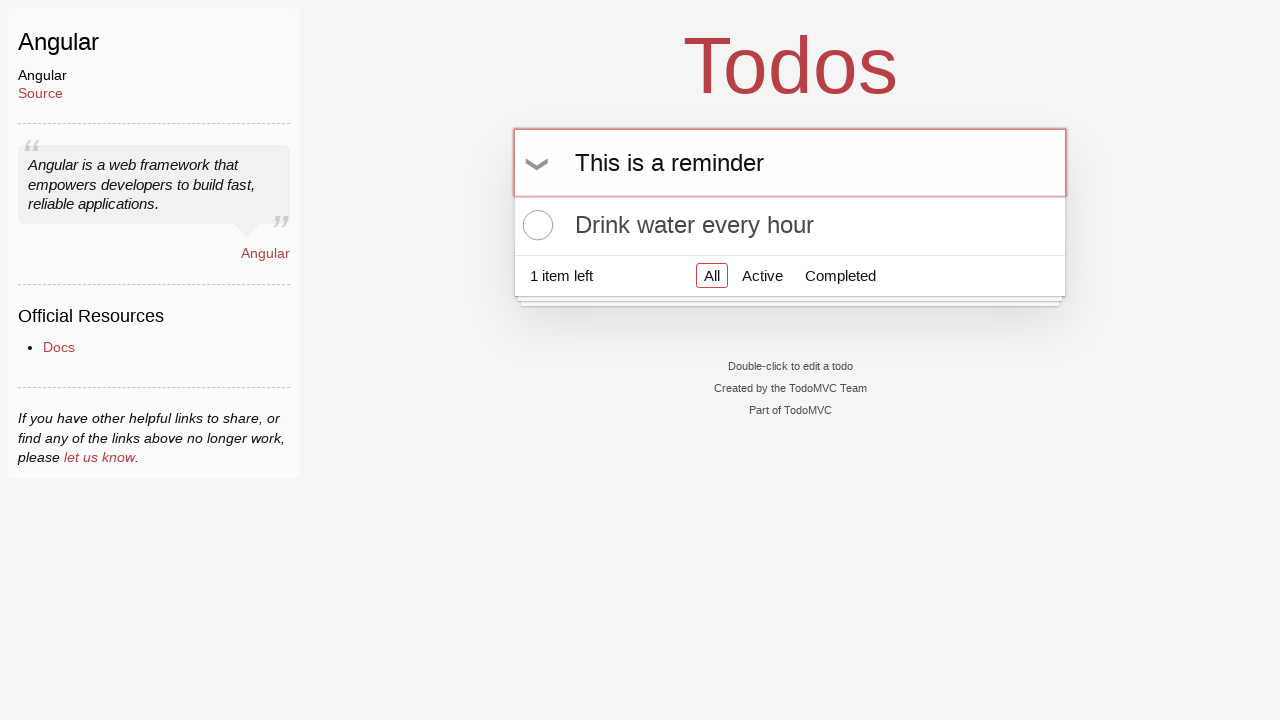

Pressed Enter to add second todo item on input[placeholder='What needs to be done?']
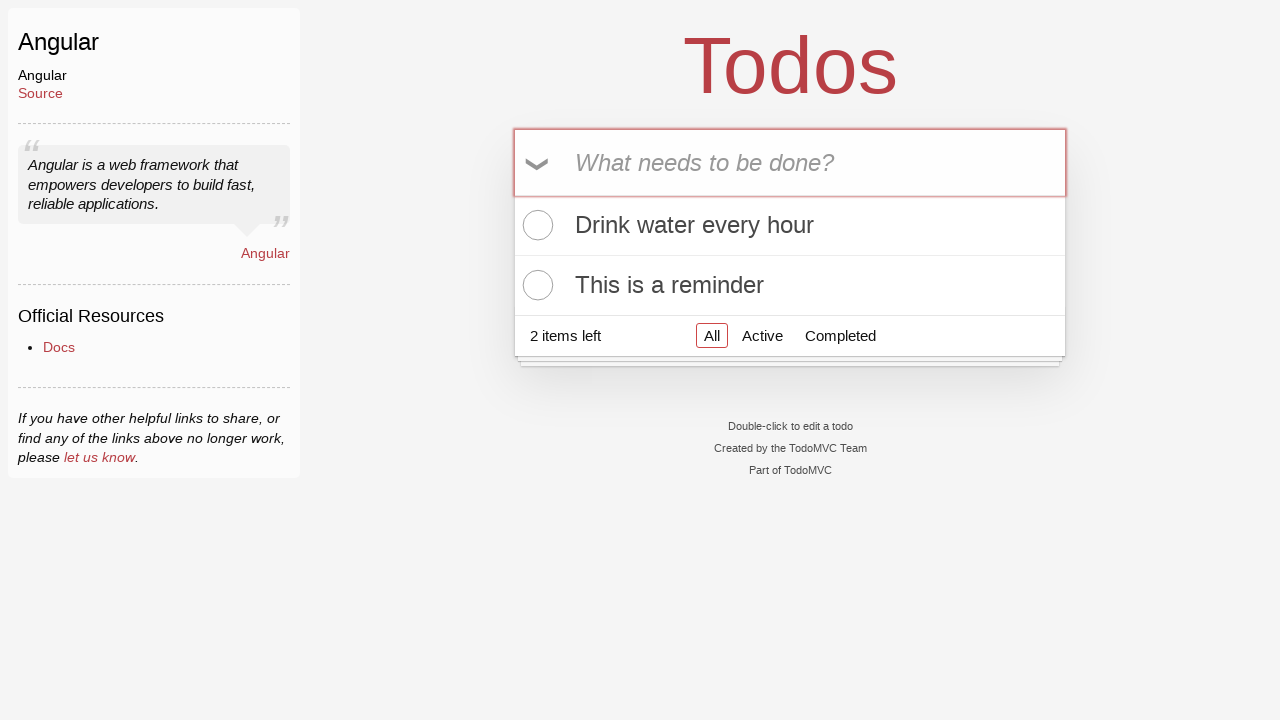

Clicked on first todo item label 'Drink water every hour' at (790, 225) on label:has-text('Drink water every hour')
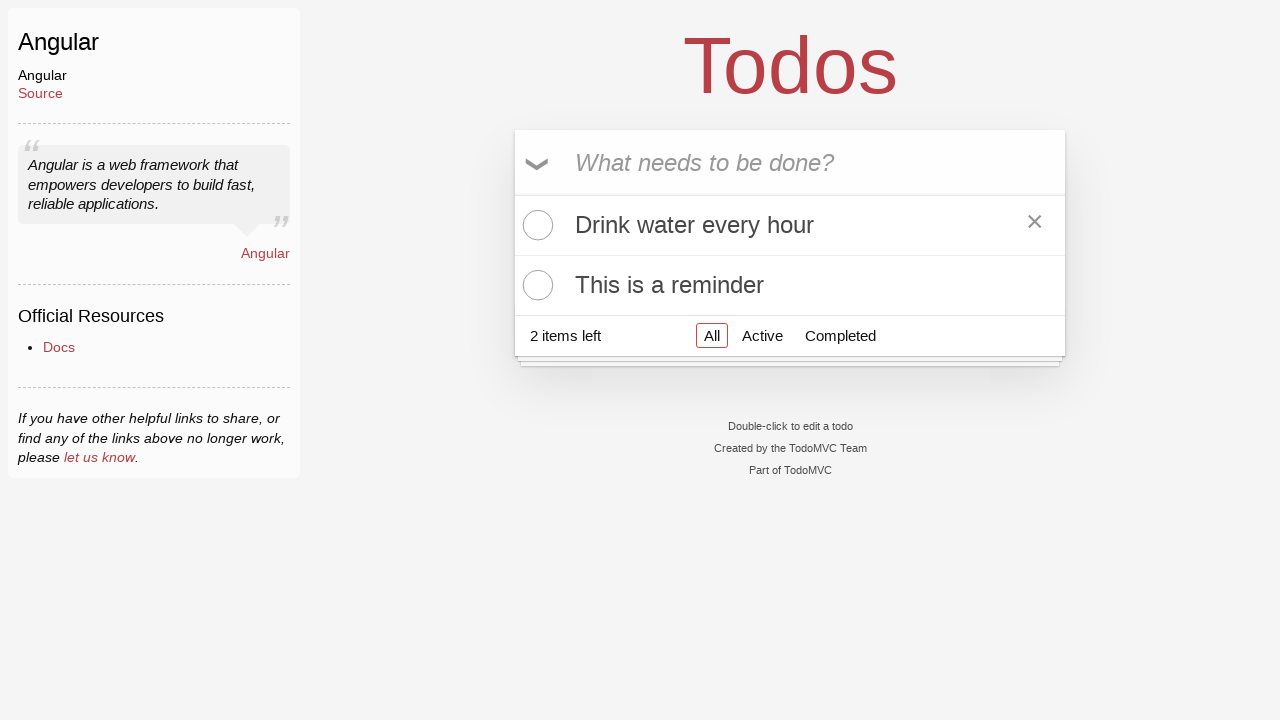

Todo list is present and ready
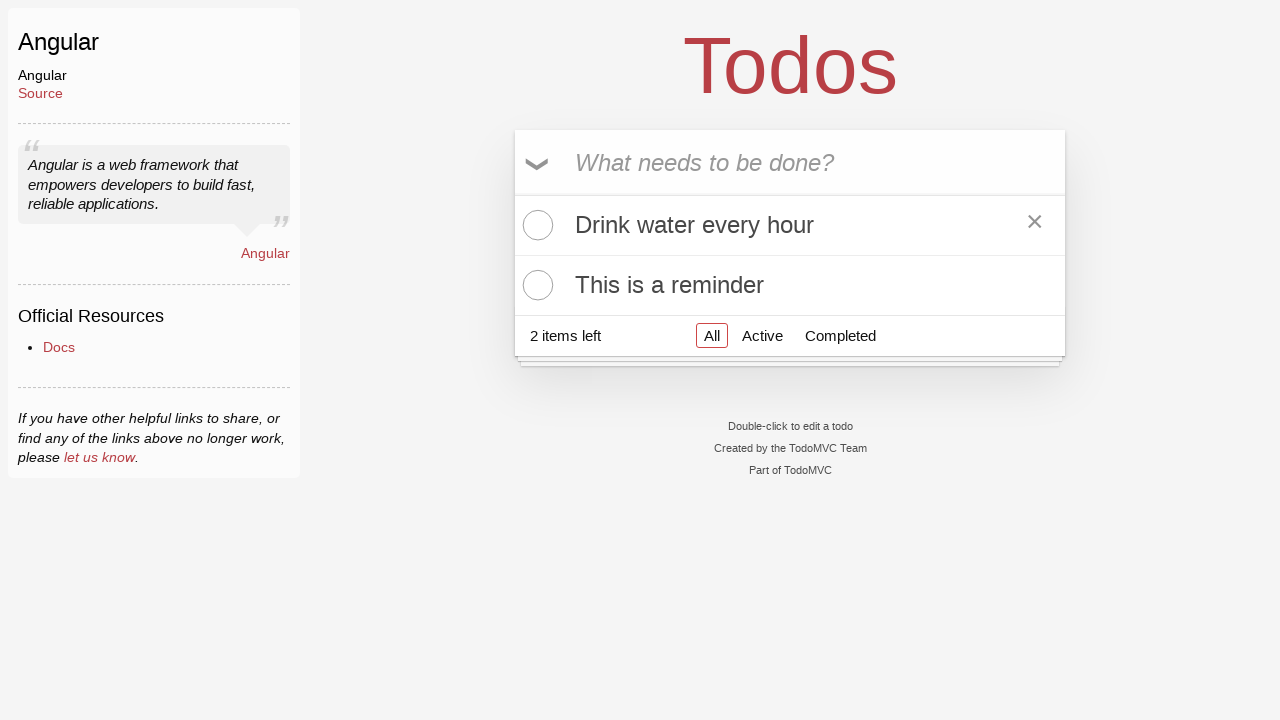

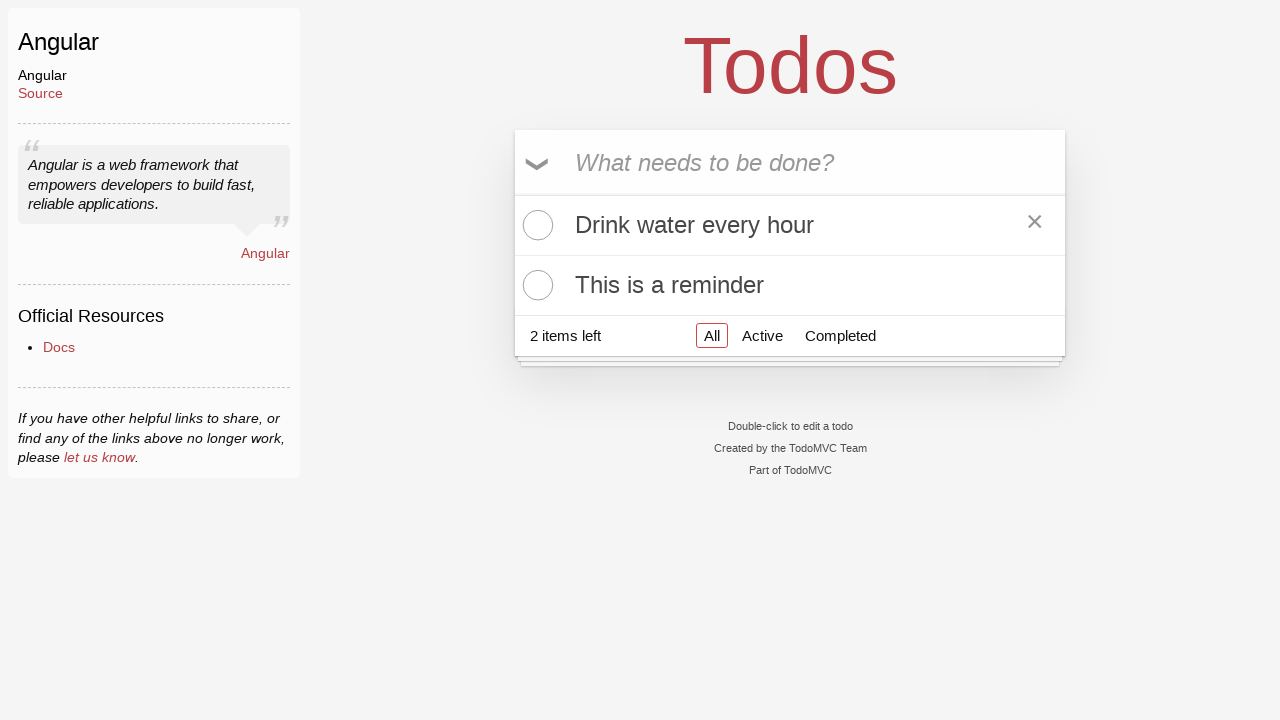